Navigates to the DemoQA Forms section and then to the Practice Form page, verifying the Student Registration Form is displayed

Starting URL: https://demoqa.com/

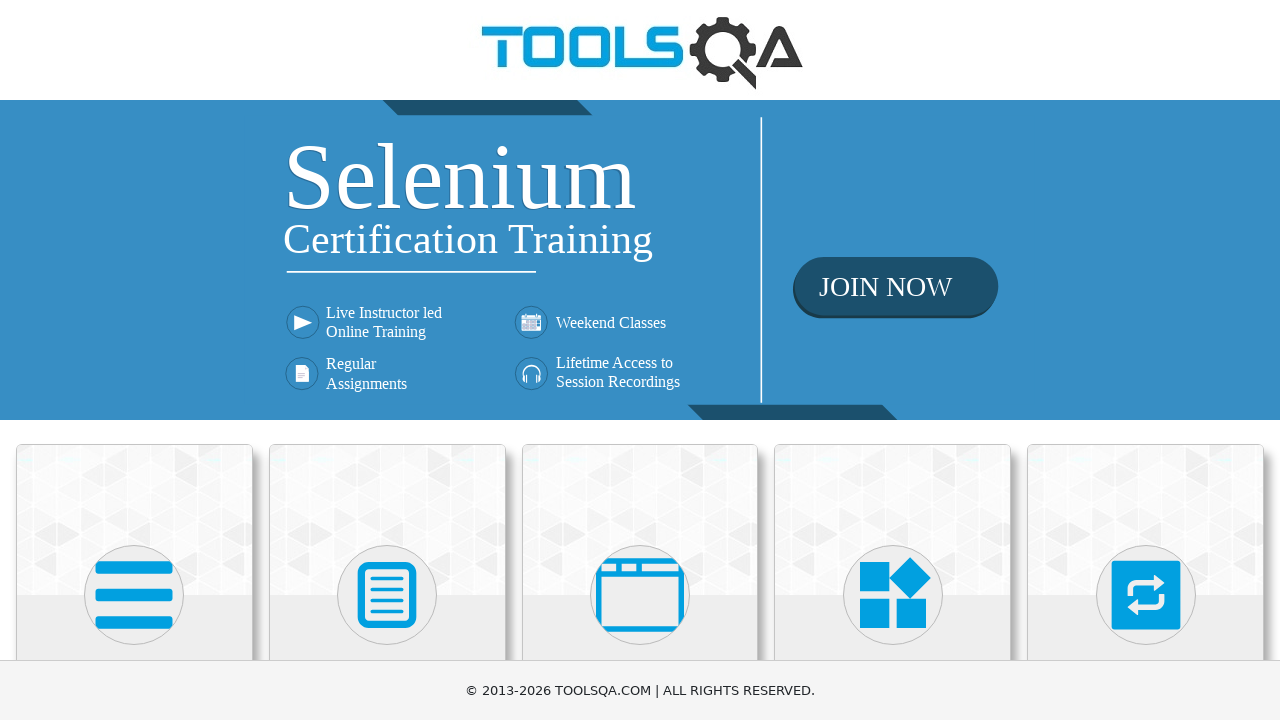

Verified navigation to DemoQA homepage
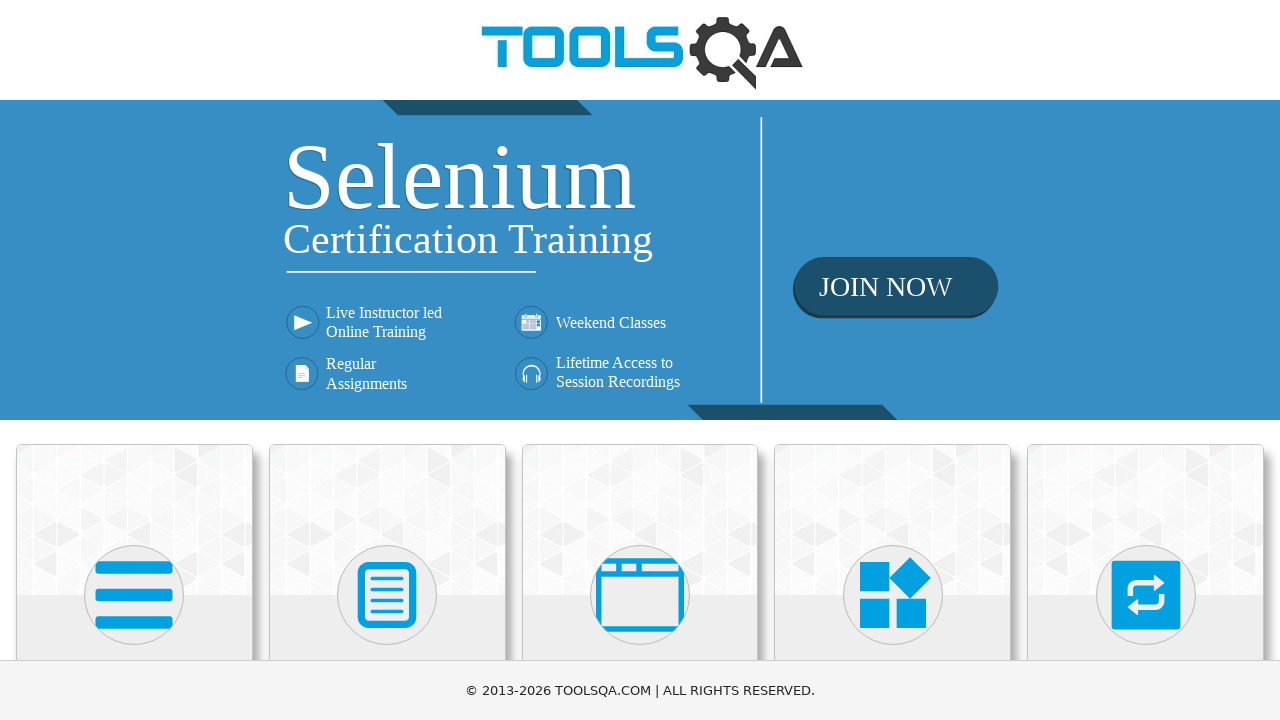

Clicked on Forms section at (387, 360) on text=Forms
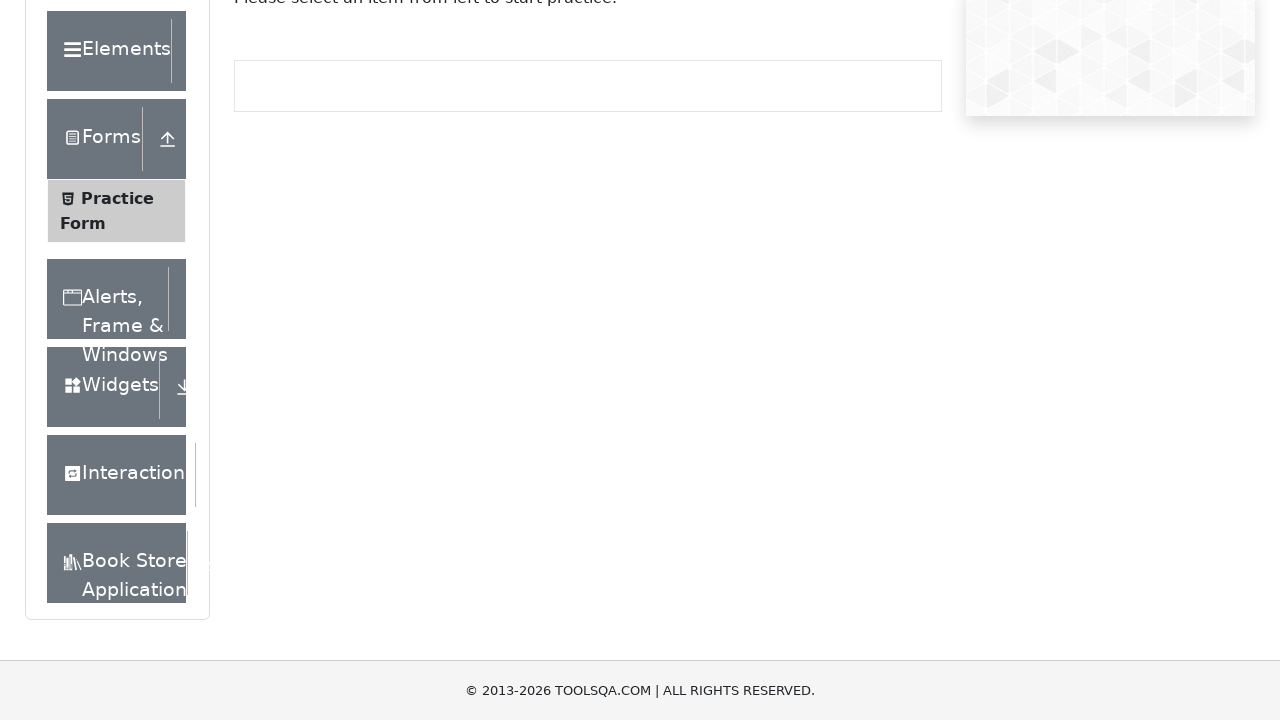

Practice Form link became visible
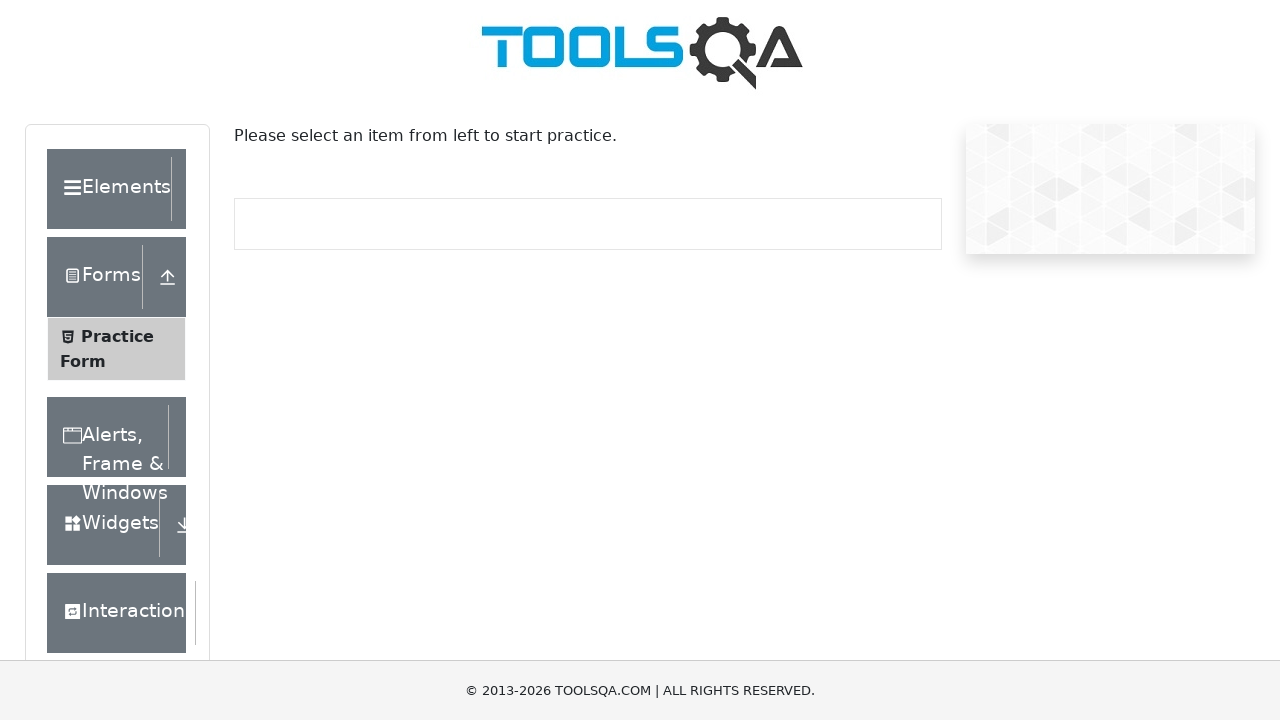

Clicked on Practice Form link at (117, 336) on text=Practice Form
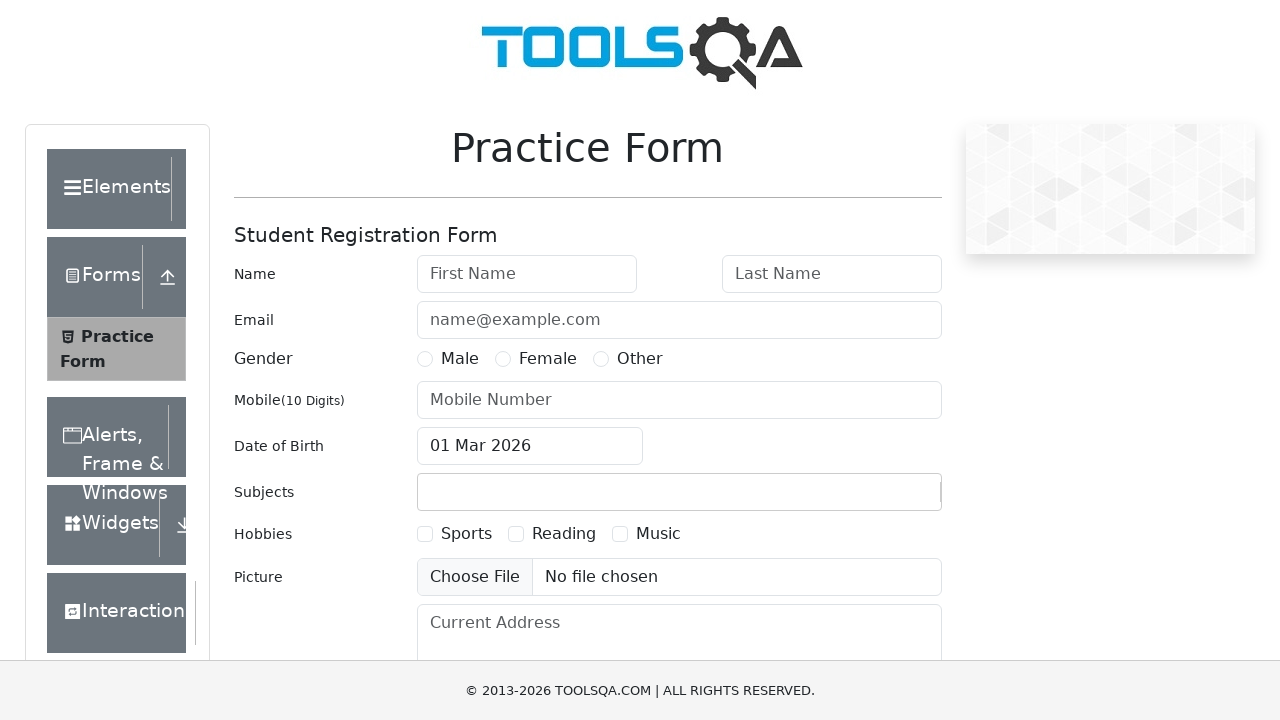

Student Registration Form is now displayed
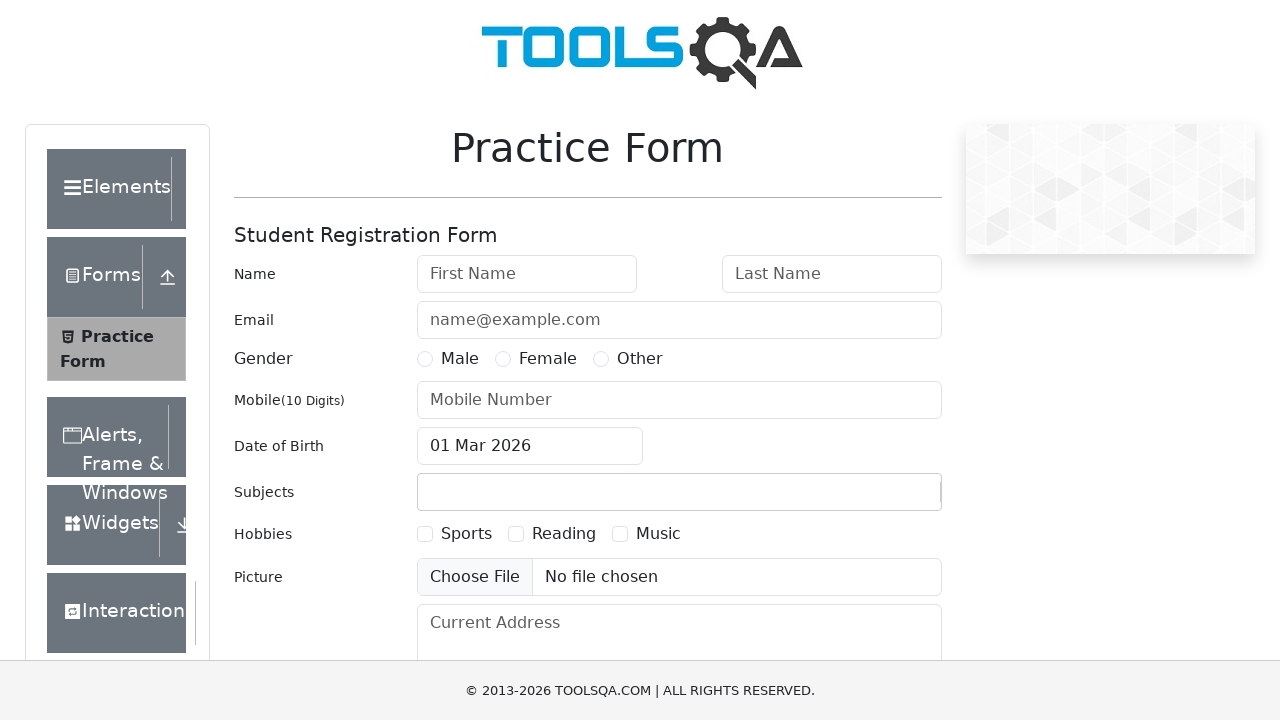

First Name field is present
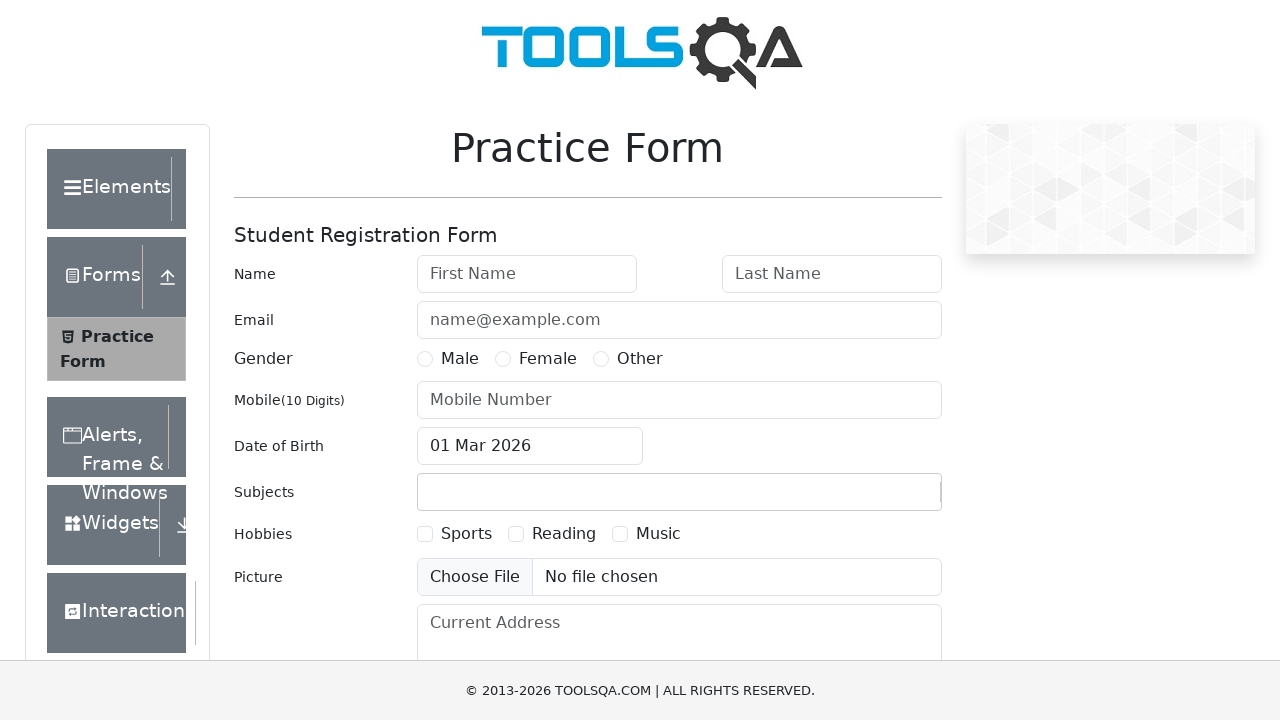

Last Name field is present
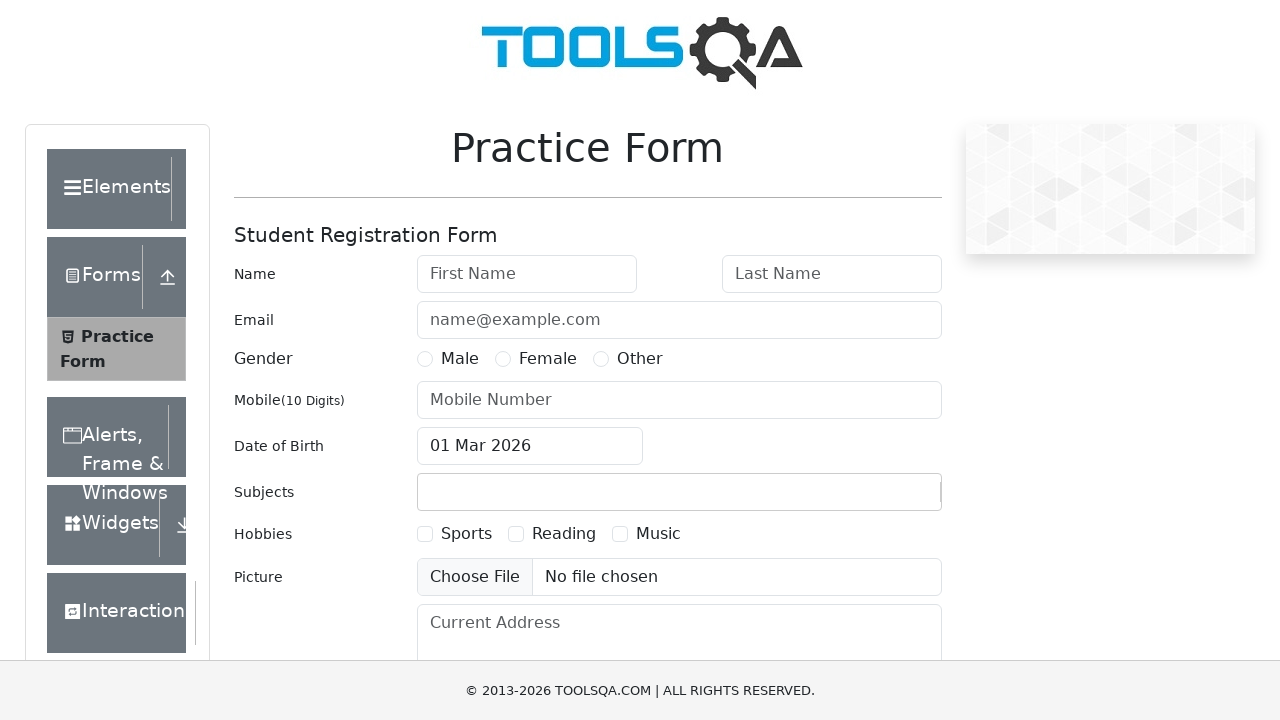

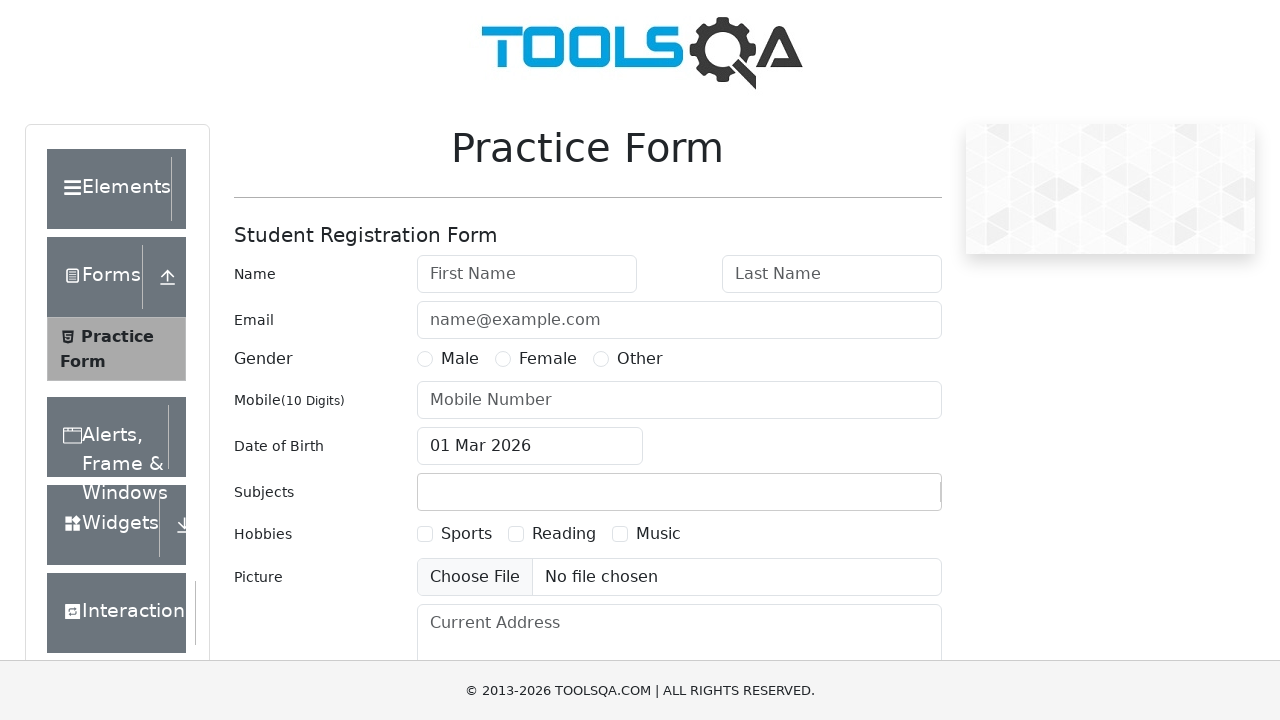